Tests explicit wait functionality by clicking a button and waiting for an element to appear

Starting URL: https://testeroprogramowania.github.io/selenium/wait2.html

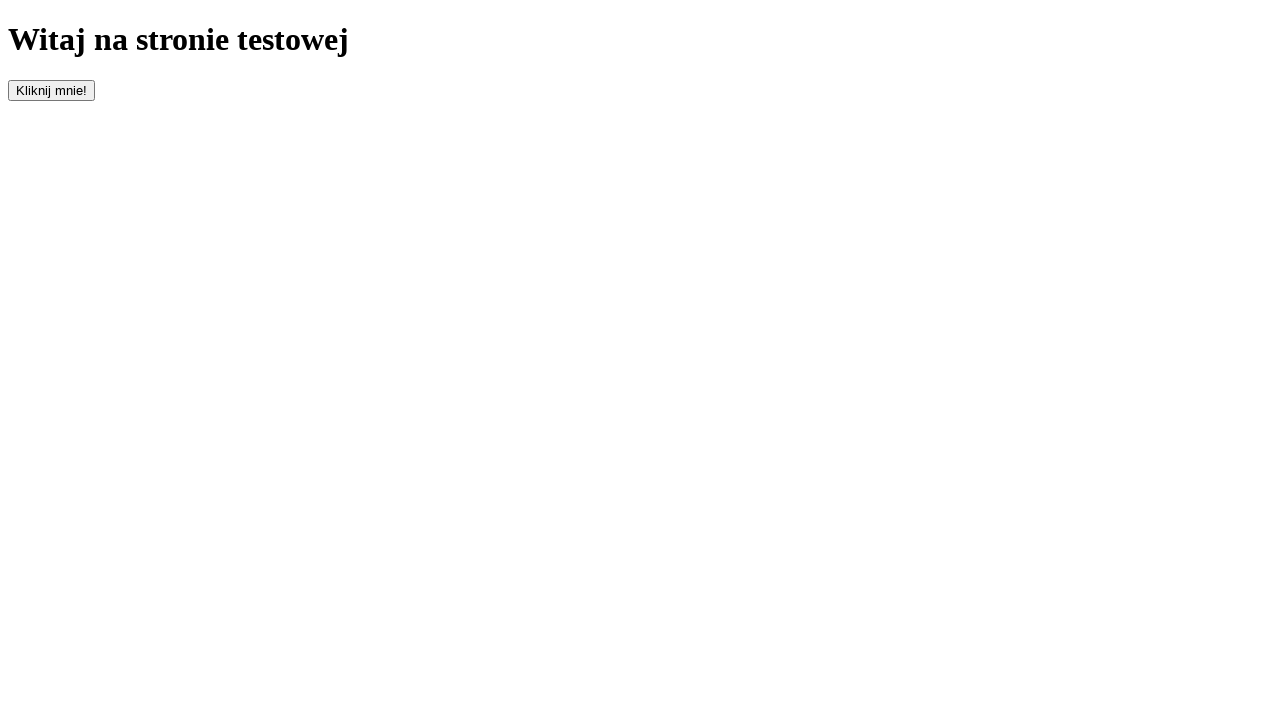

Clicked the button with id 'clickOnMe' to trigger element appearance at (52, 90) on #clickOnMe
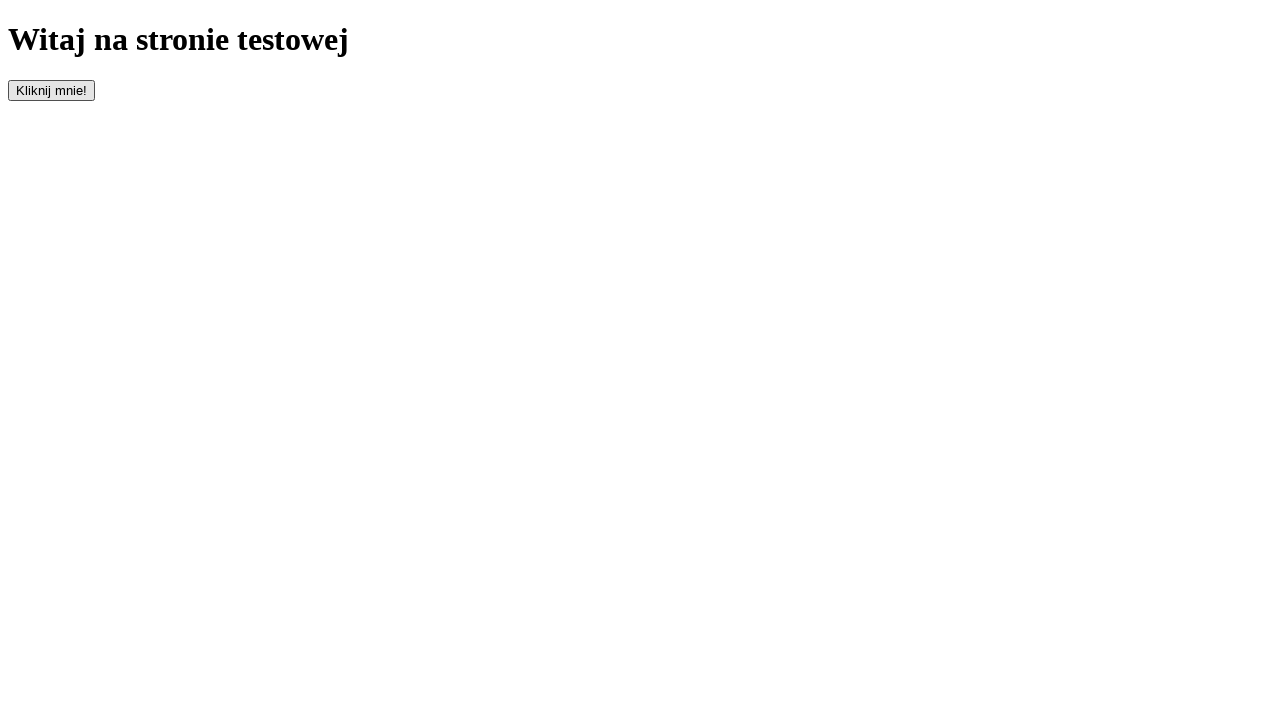

Waited for paragraph element to become visible (explicit wait completed)
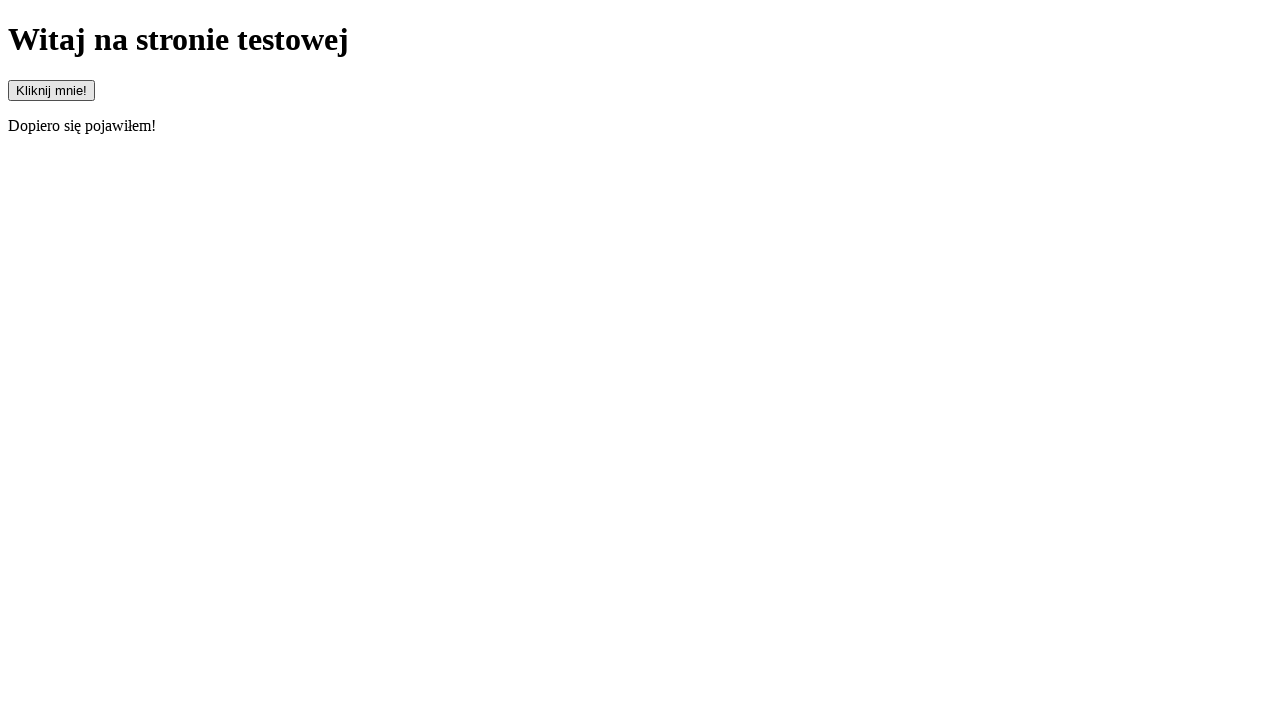

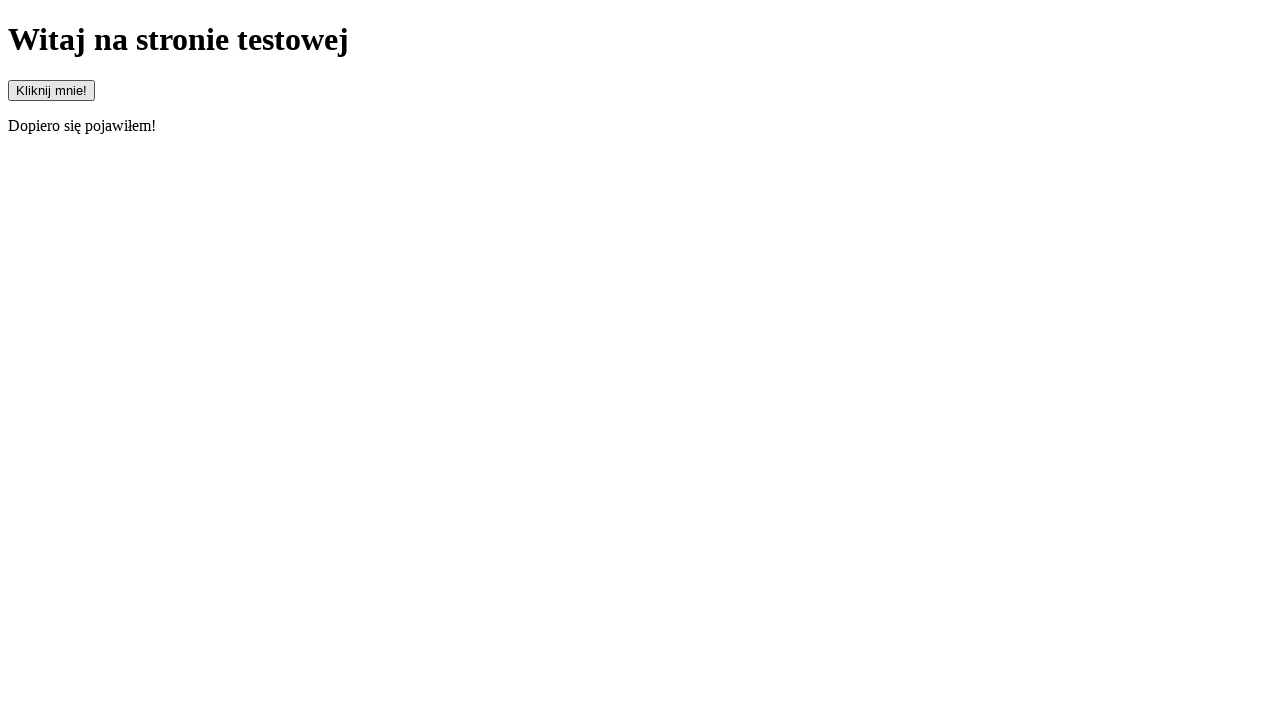